Tests a slow calculator by setting a delay value, performing an addition operation (7+8), and verifying the result equals 15.

Starting URL: https://bonigarcia.dev/selenium-webdriver-java/slow-calculator.html

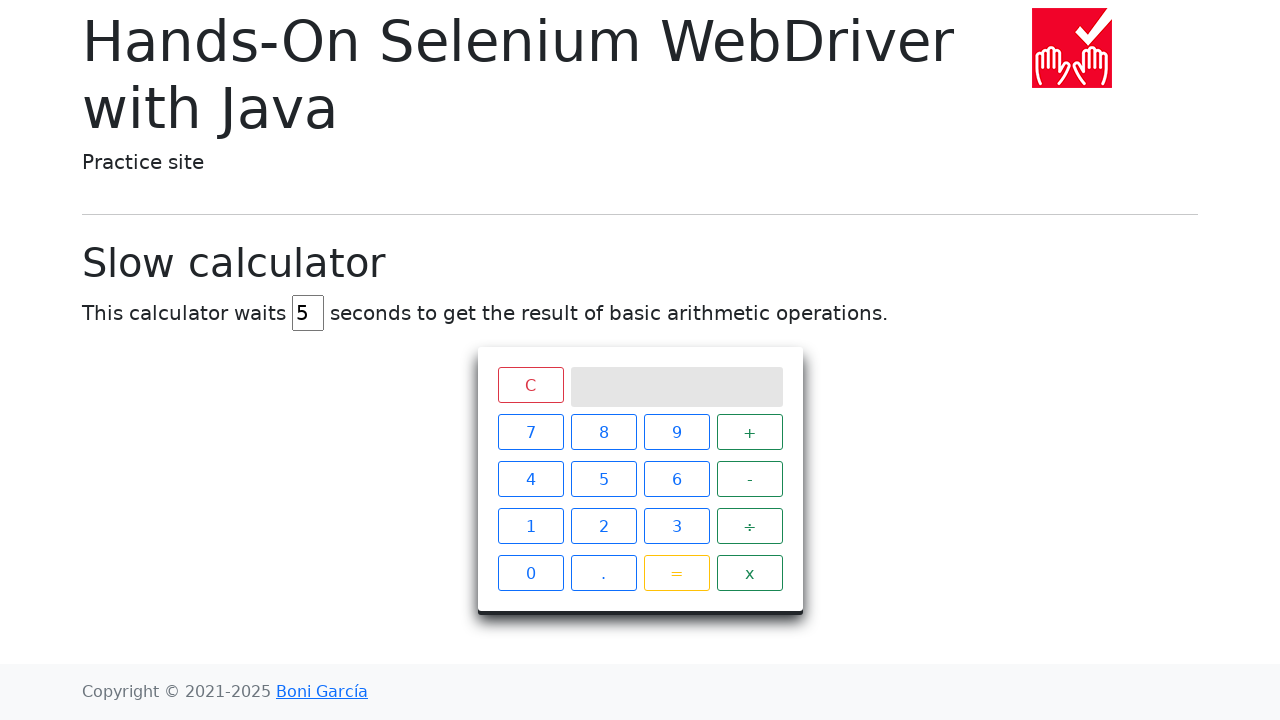

Cleared the delay input field on #delay
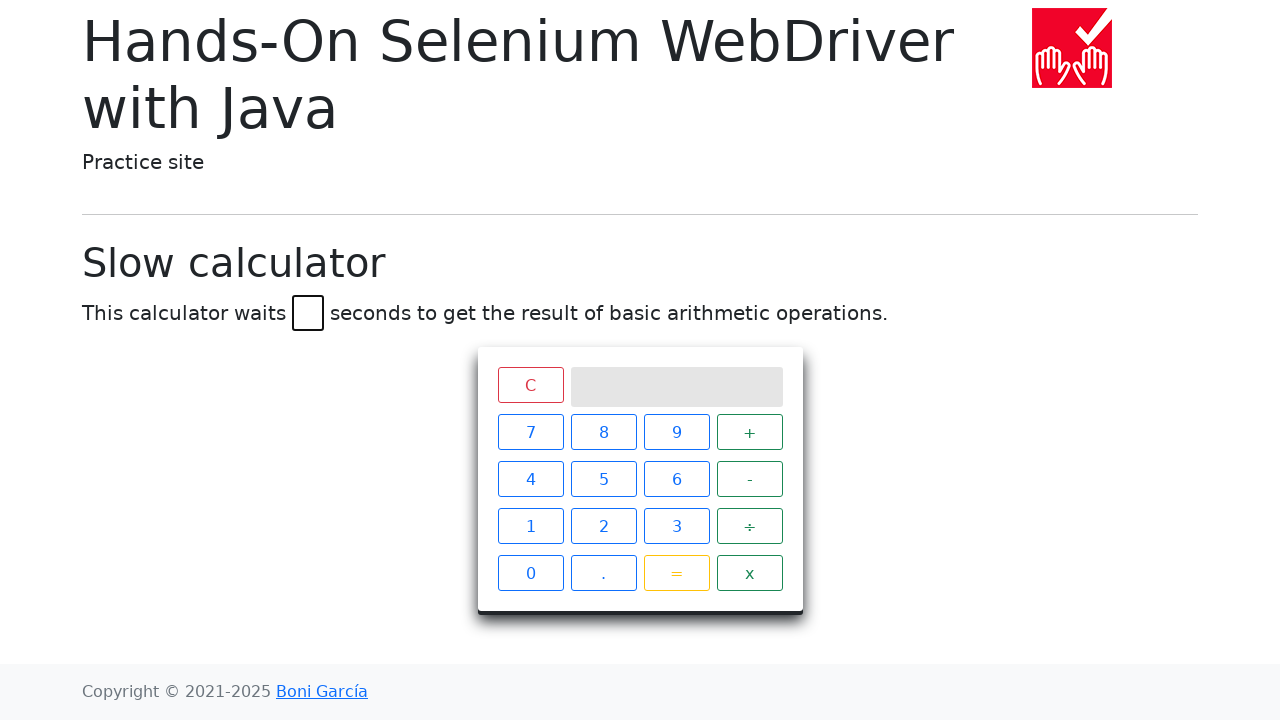

Set delay value to 45 seconds on #delay
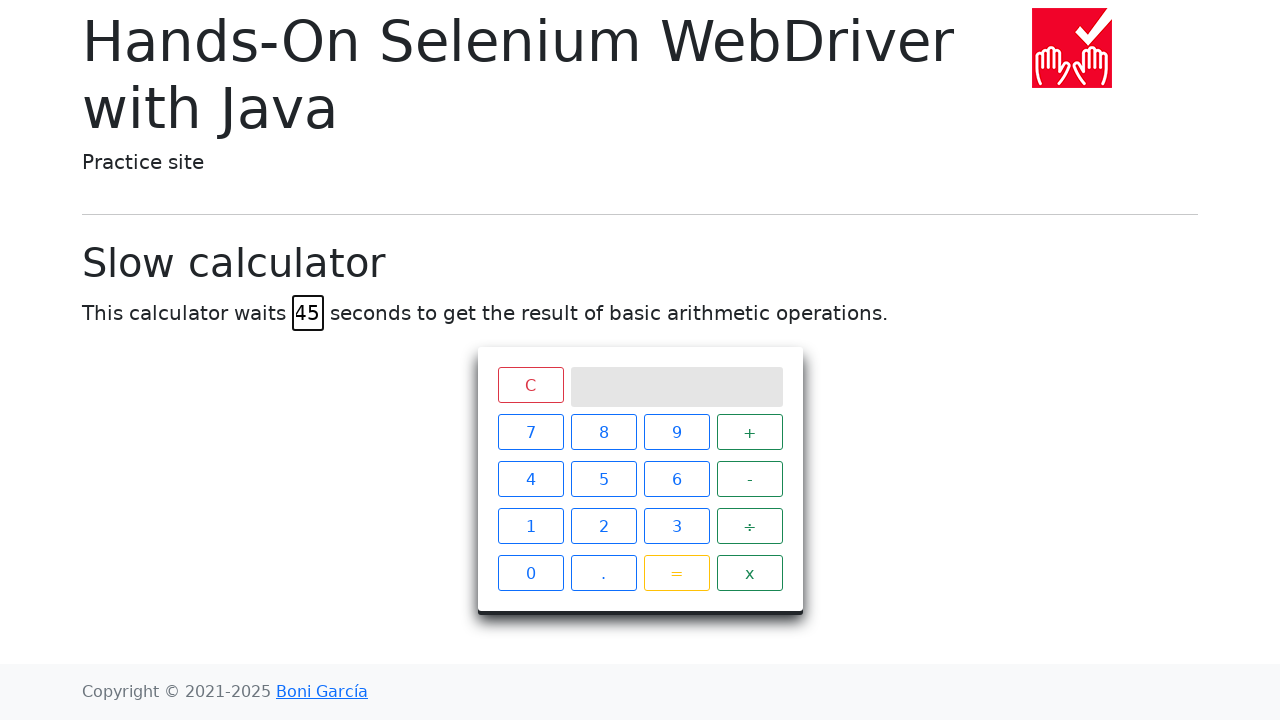

Clicked number 7 on calculator at (530, 432) on xpath=//span[contains(text(),'7')]
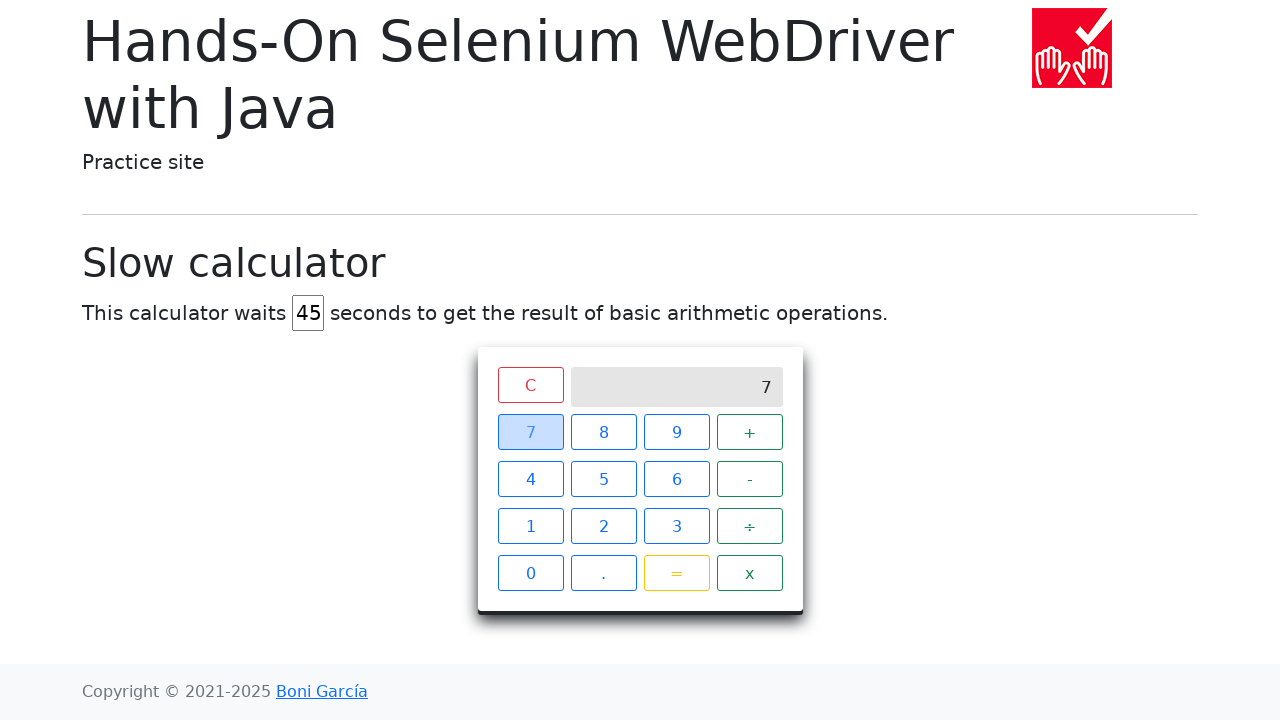

Clicked plus operator at (750, 432) on xpath=//span[contains(text(),'+')]
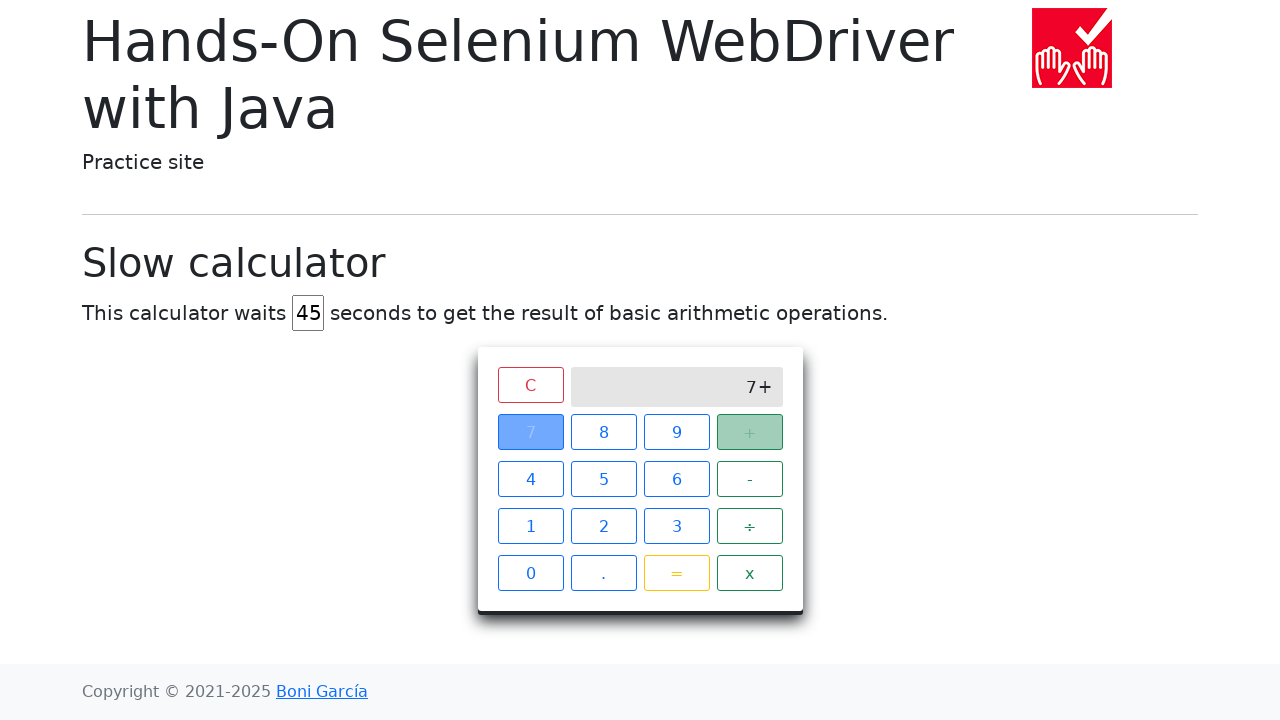

Clicked number 8 on calculator at (604, 432) on xpath=//span[contains(text(),'8')]
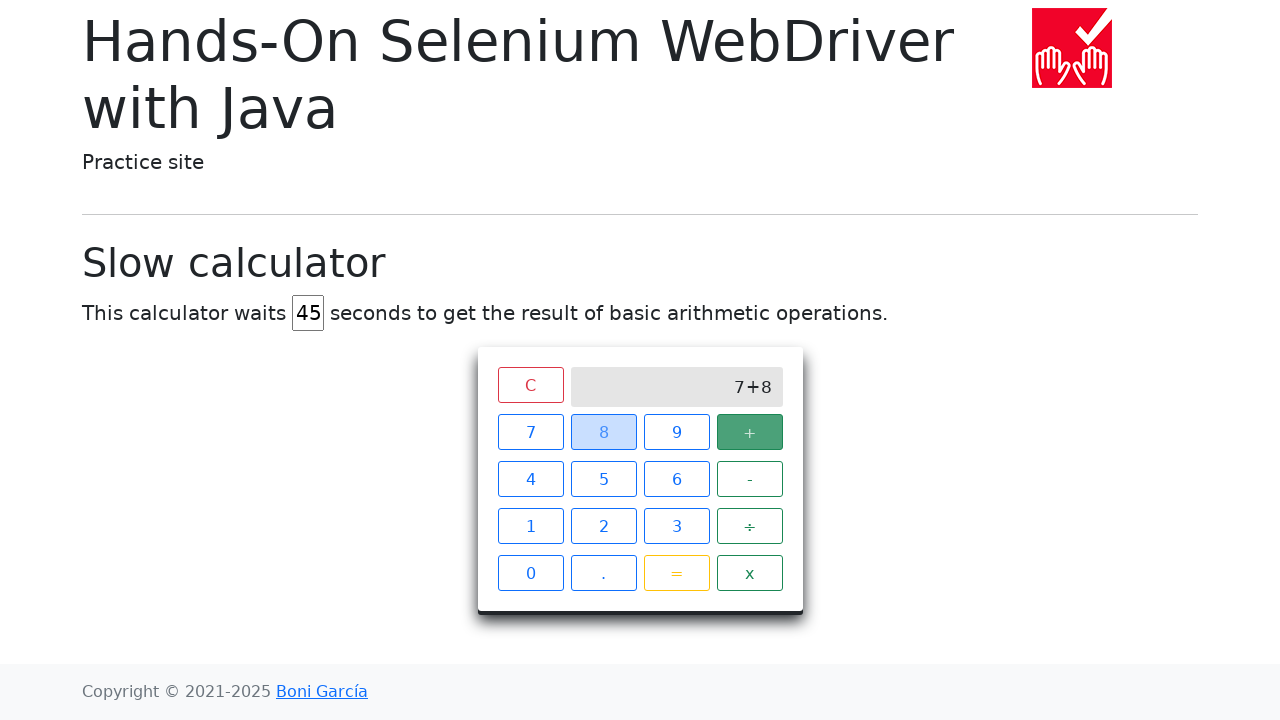

Clicked equals button to perform calculation at (676, 573) on xpath=//span[contains(text(),'=')]
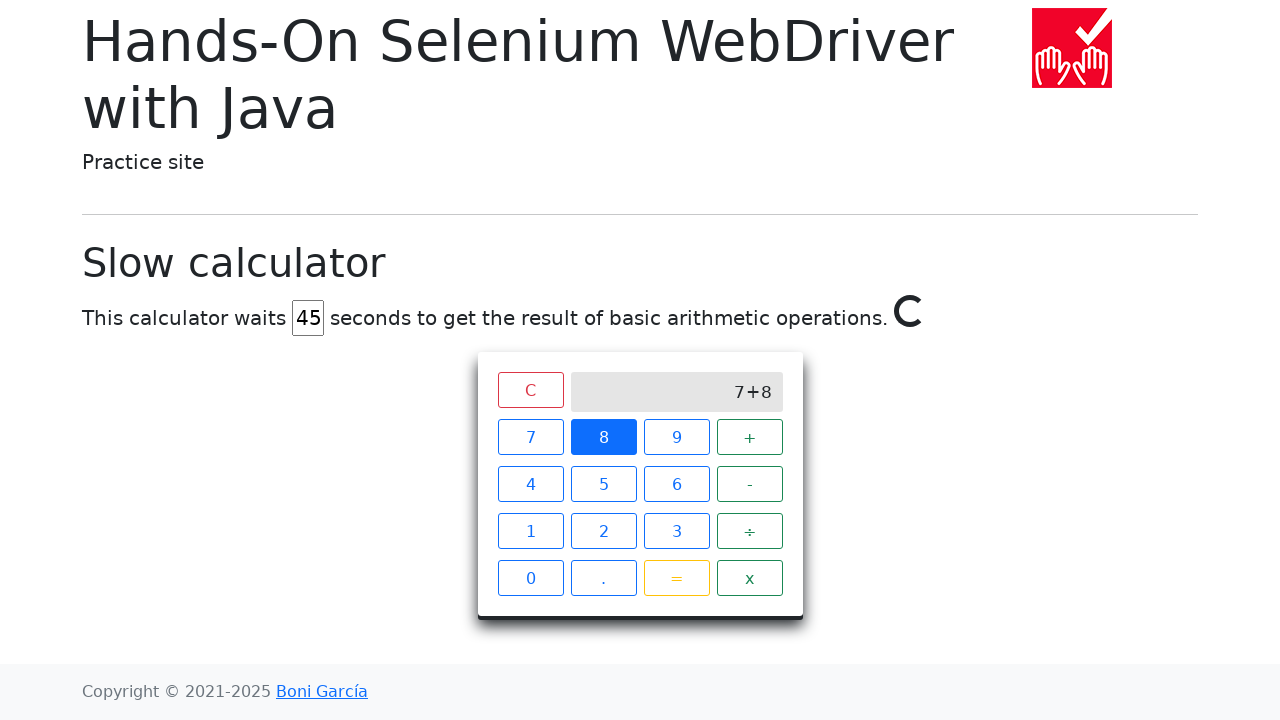

Calculator result displayed 15 (7+8)
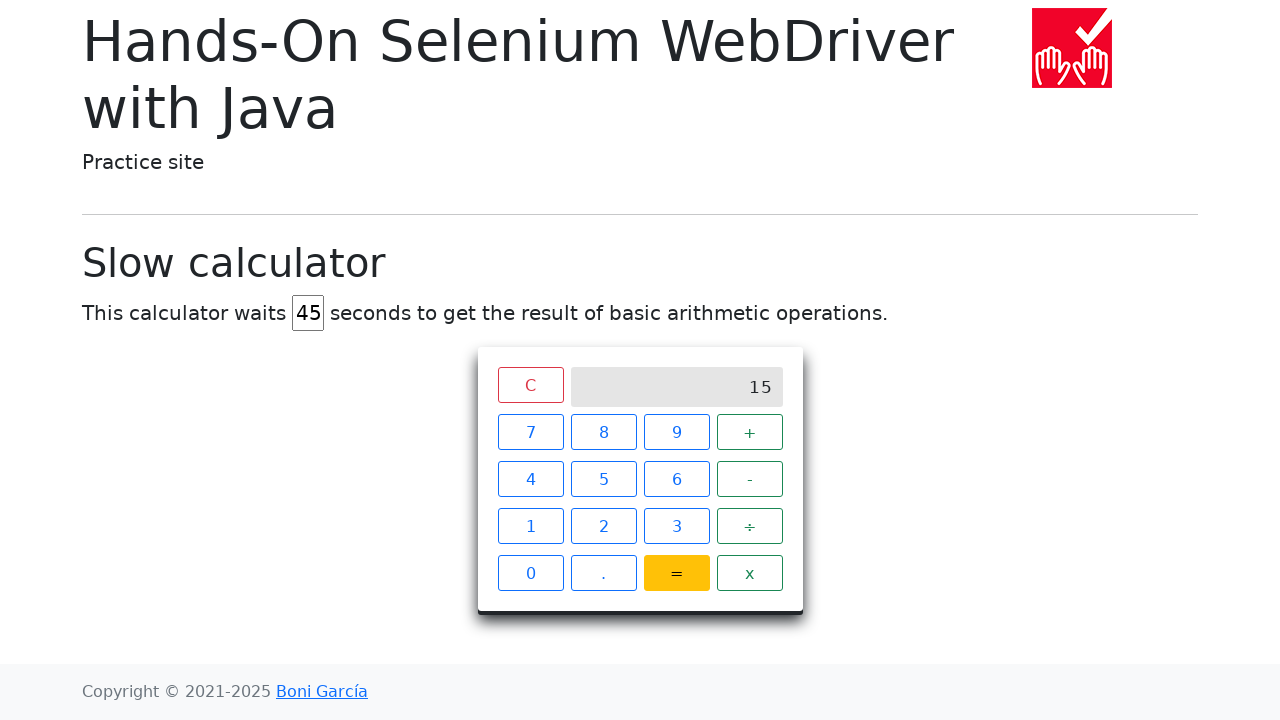

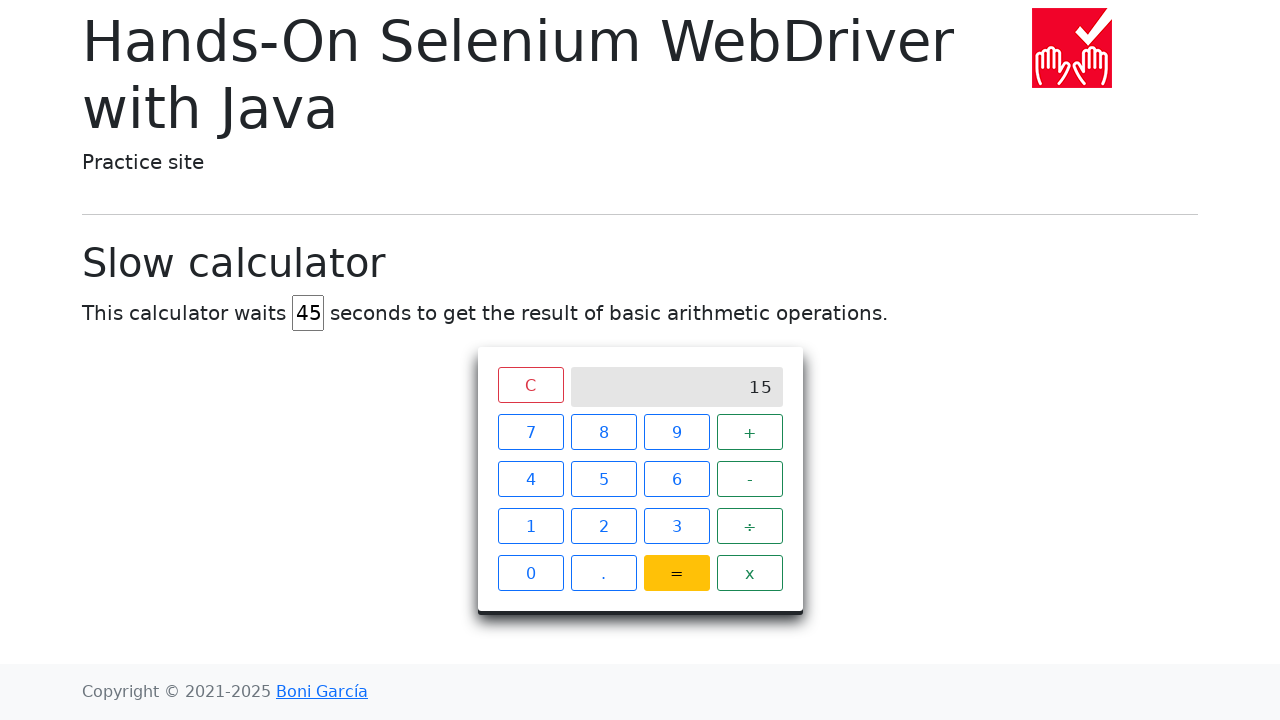